Tests opting out of A/B tests by forging an opt-out cookie on the target page, then refreshing to verify the page displays the "No A/B Test" heading.

Starting URL: http://the-internet.herokuapp.com/abtest

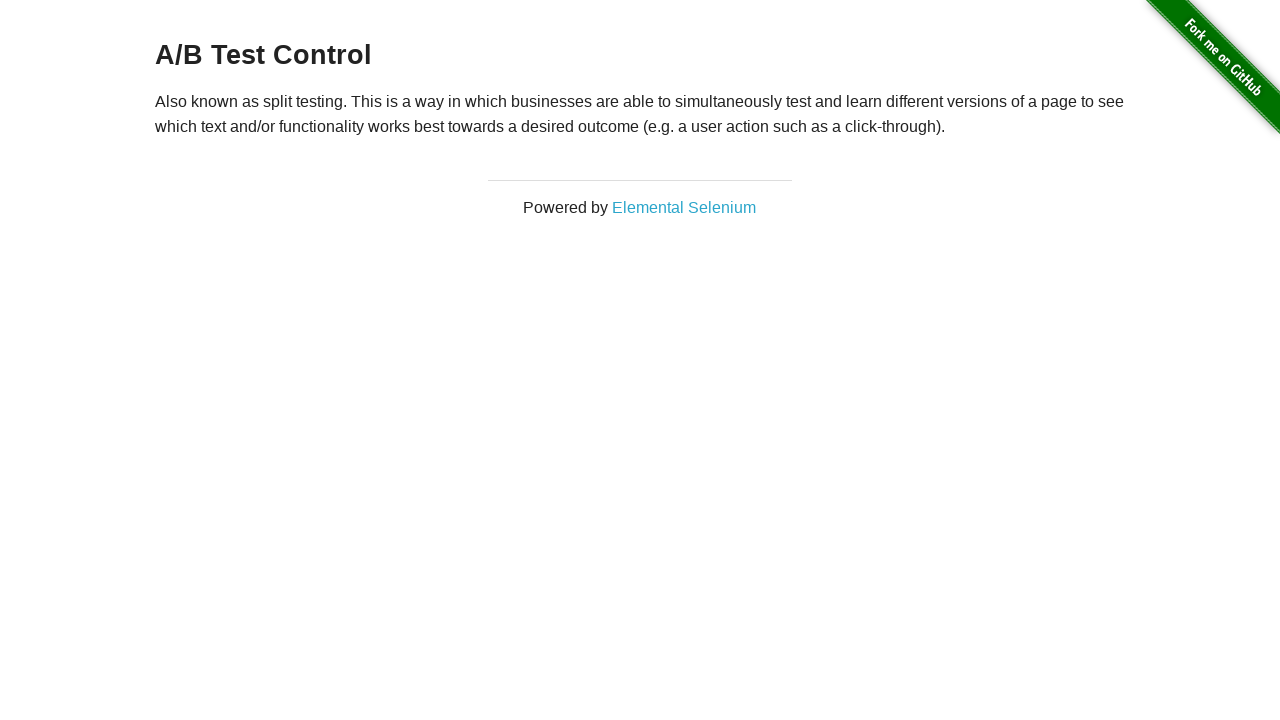

Located h3 heading element
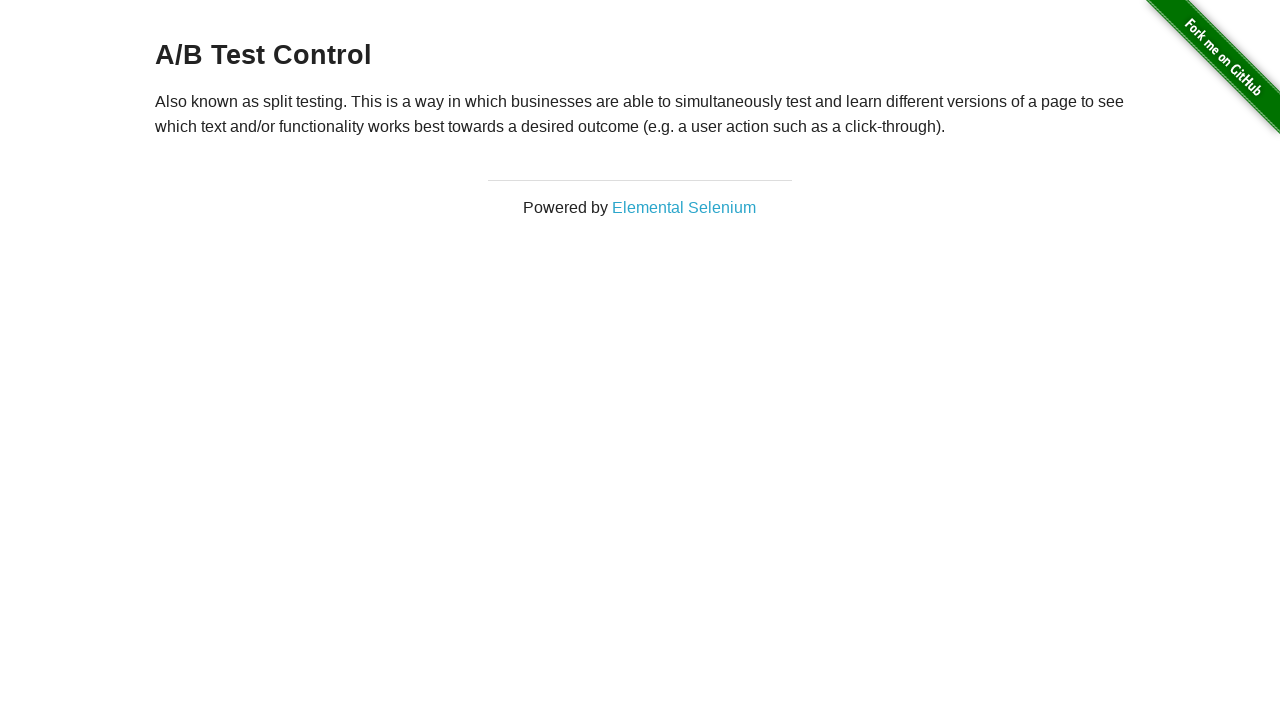

Retrieved heading text content
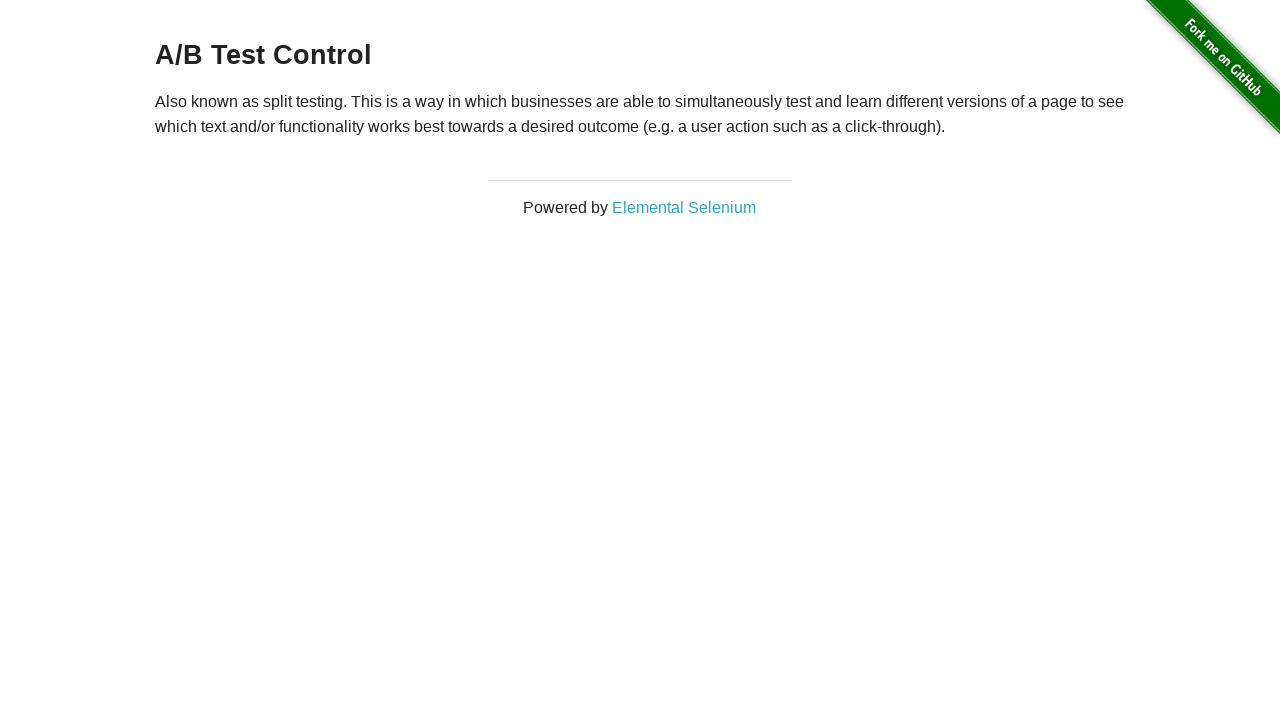

Verified heading shows A/B test variant: A/B Test Control
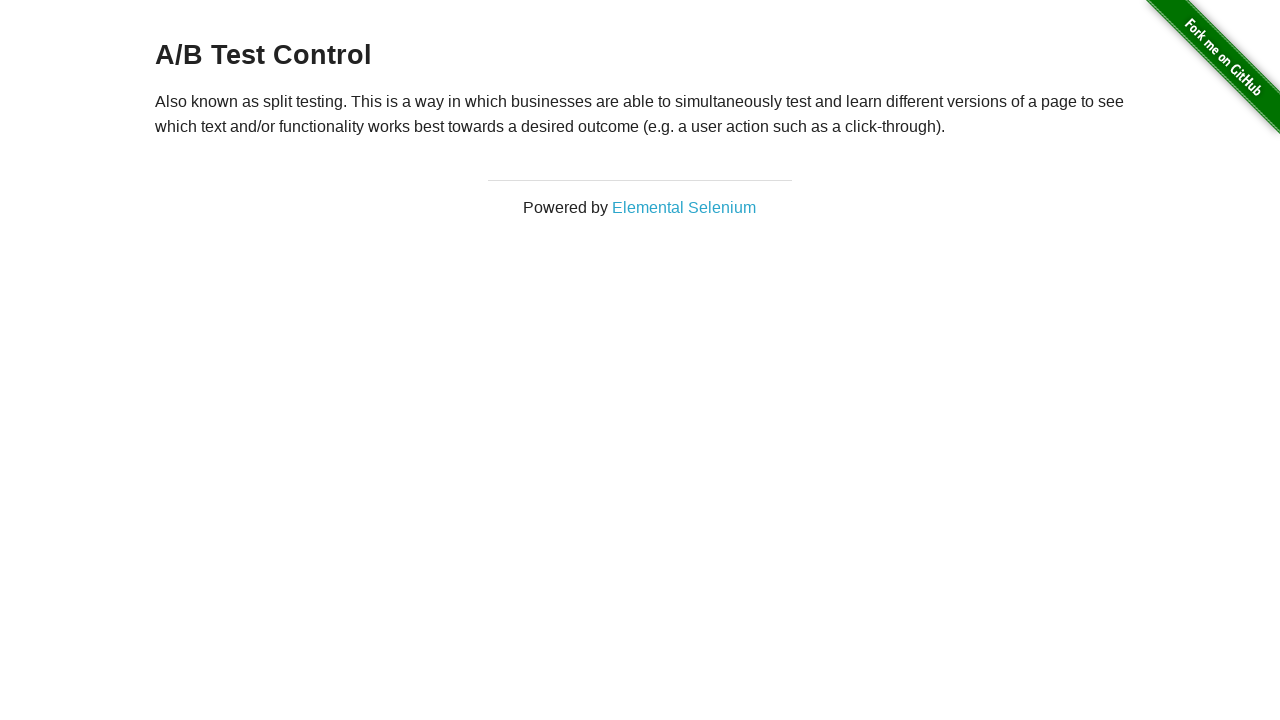

Added optimizelyOptOut cookie with value 'true'
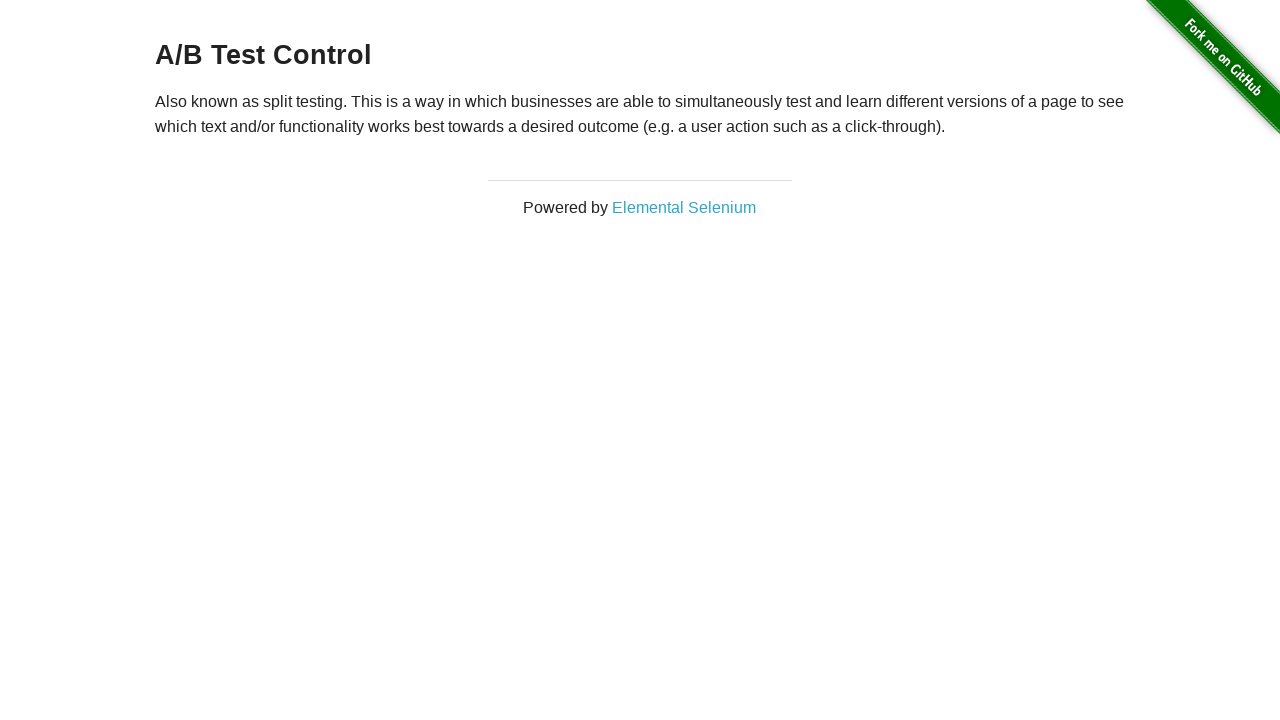

Reloaded page to apply opt-out cookie
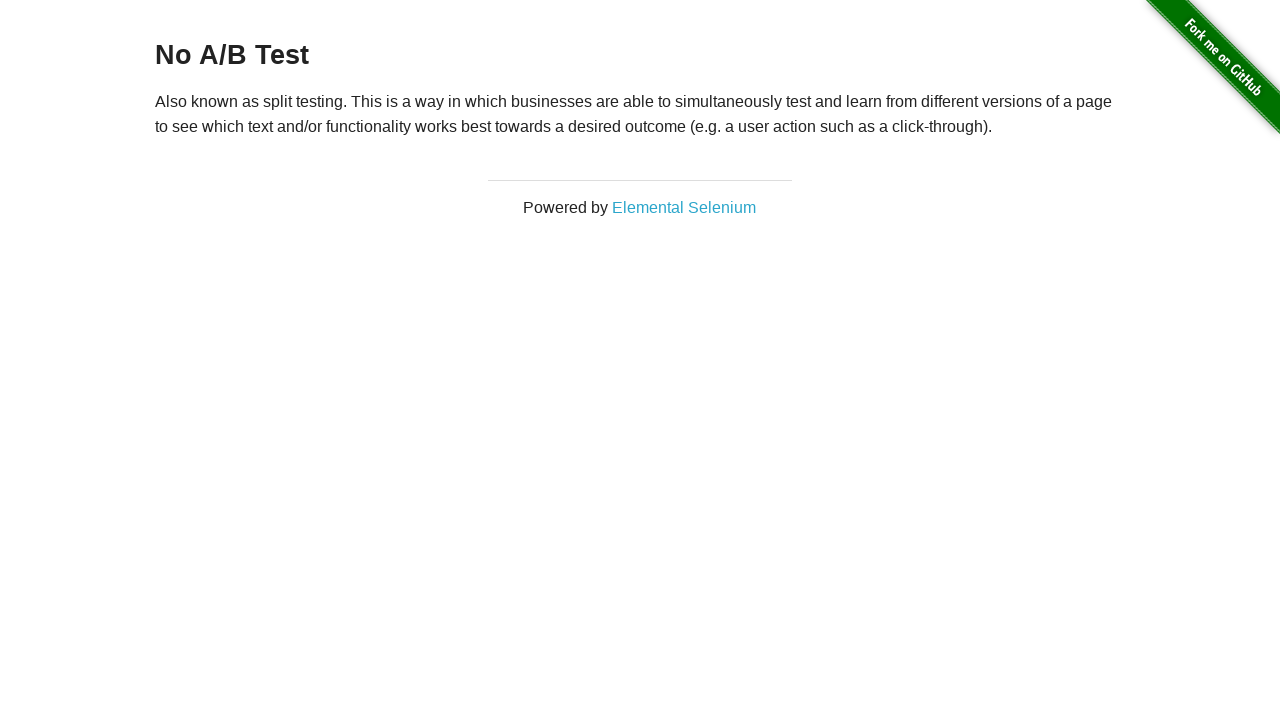

Retrieved heading text after page reload
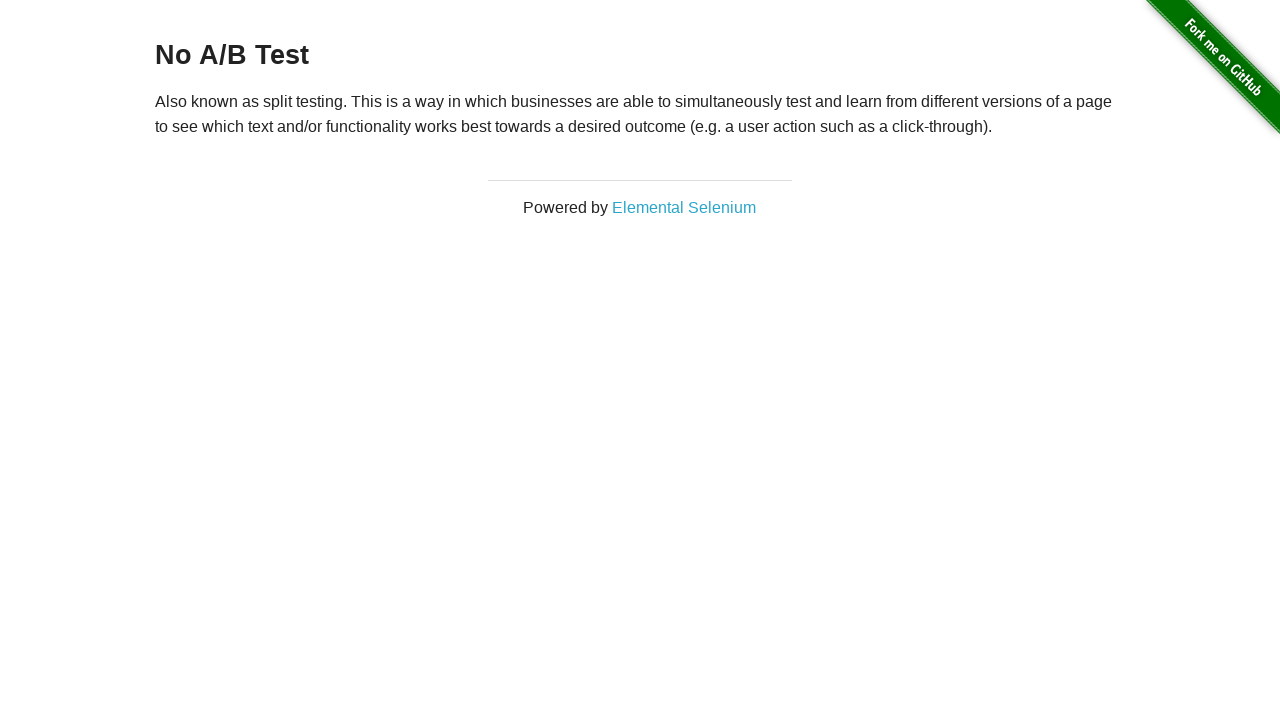

Verified opt-out successful: heading displays 'No A/B Test'
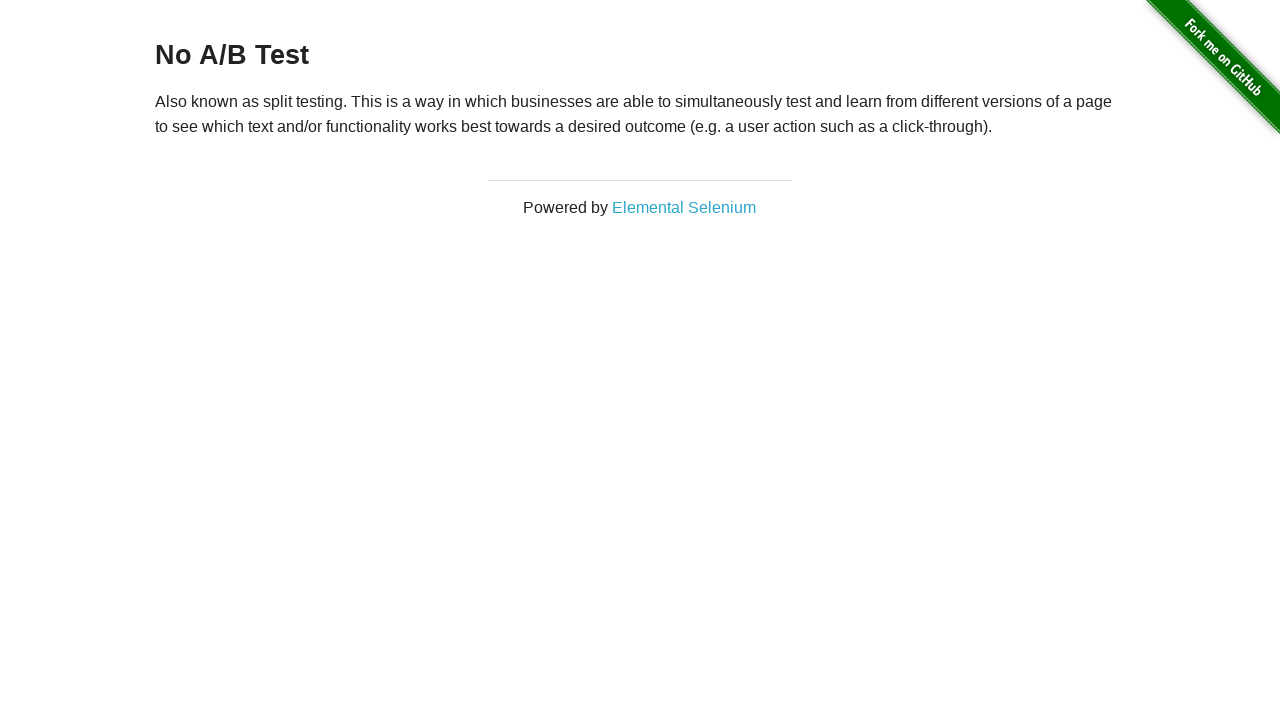

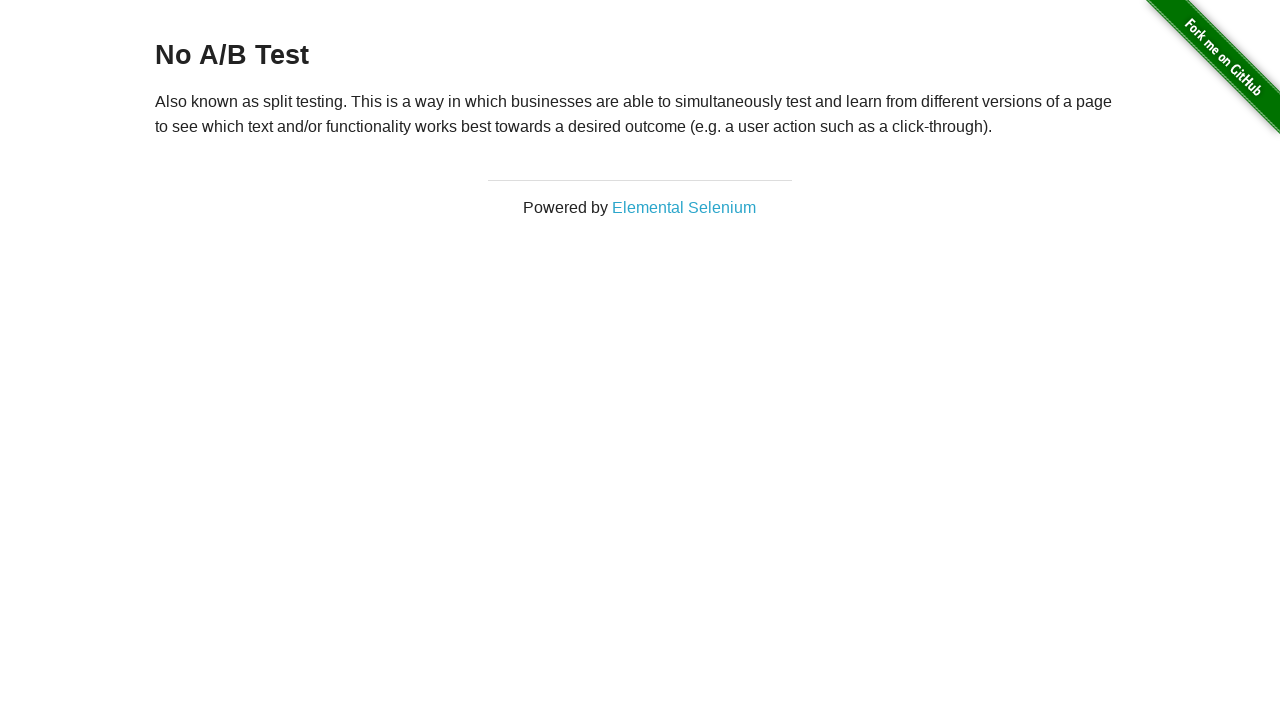